Navigates to the rubber ducks page by clicking on the main menu item and verifies the page title

Starting URL: http://litecart.stqa.ru/en/

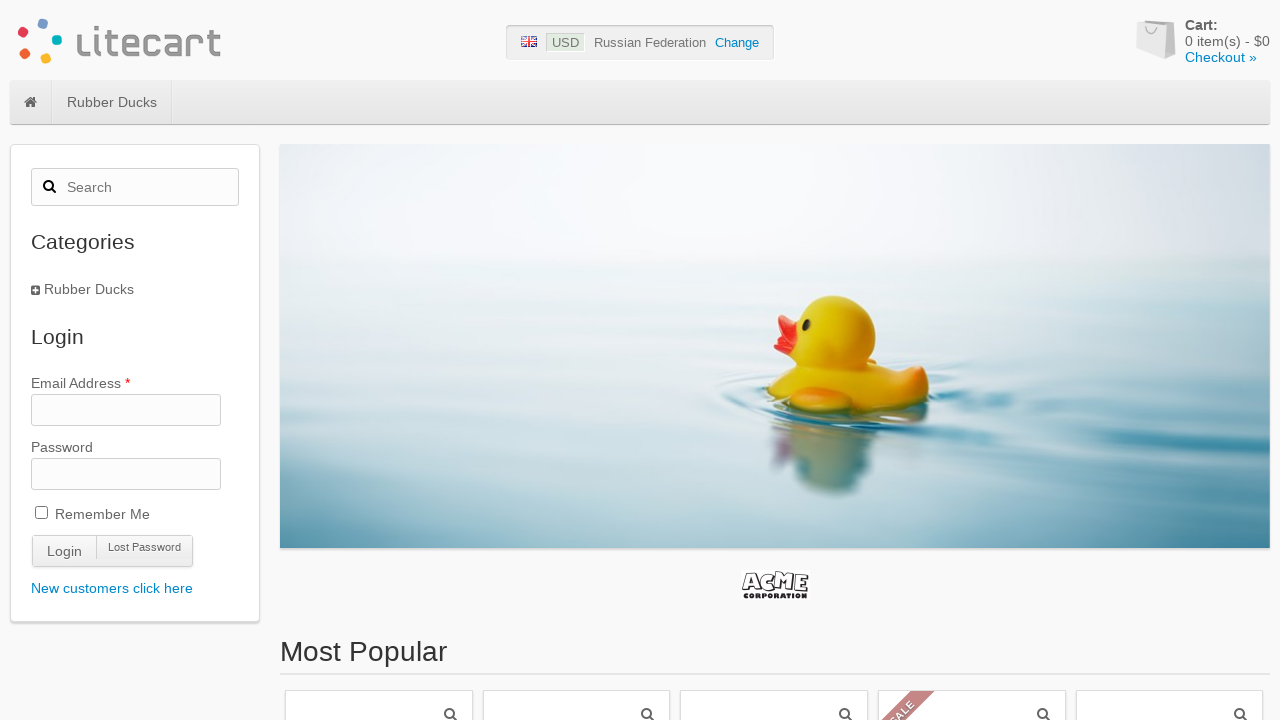

Clicked on rubber ducks menu item in main navigation at (112, 102) on #site-menu .category-1 > a
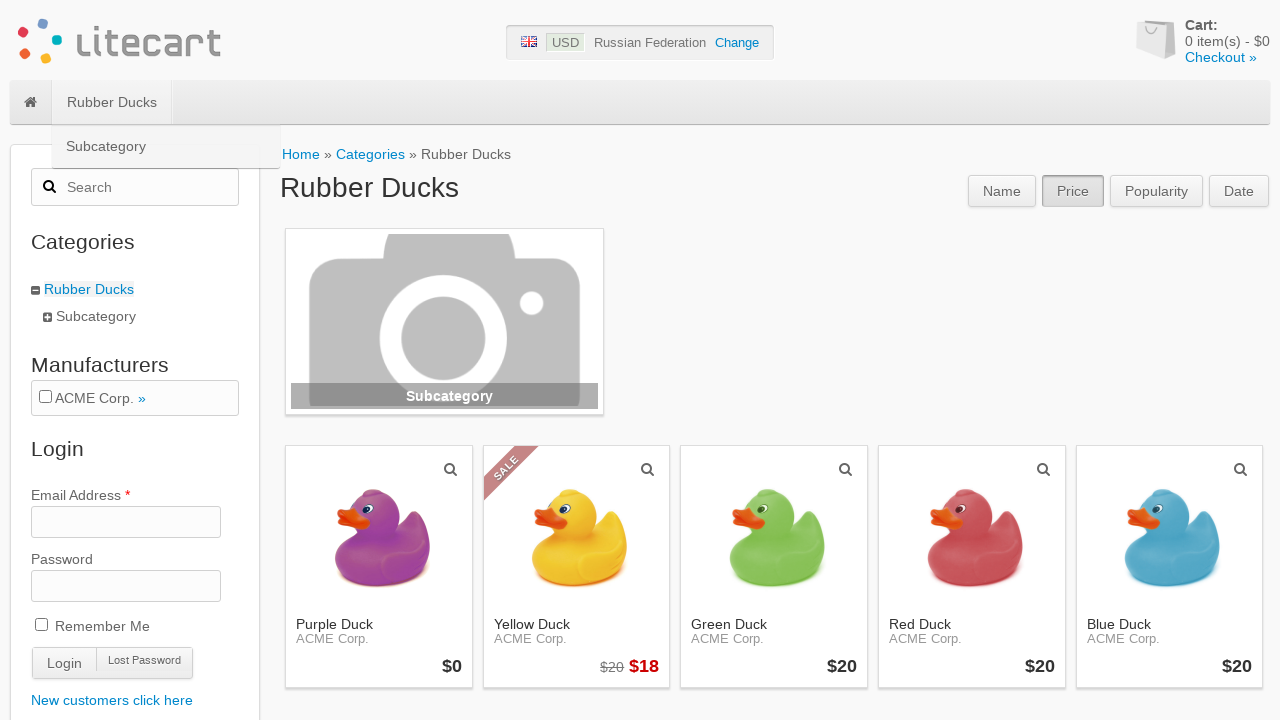

Rubber ducks page loaded and title element is visible
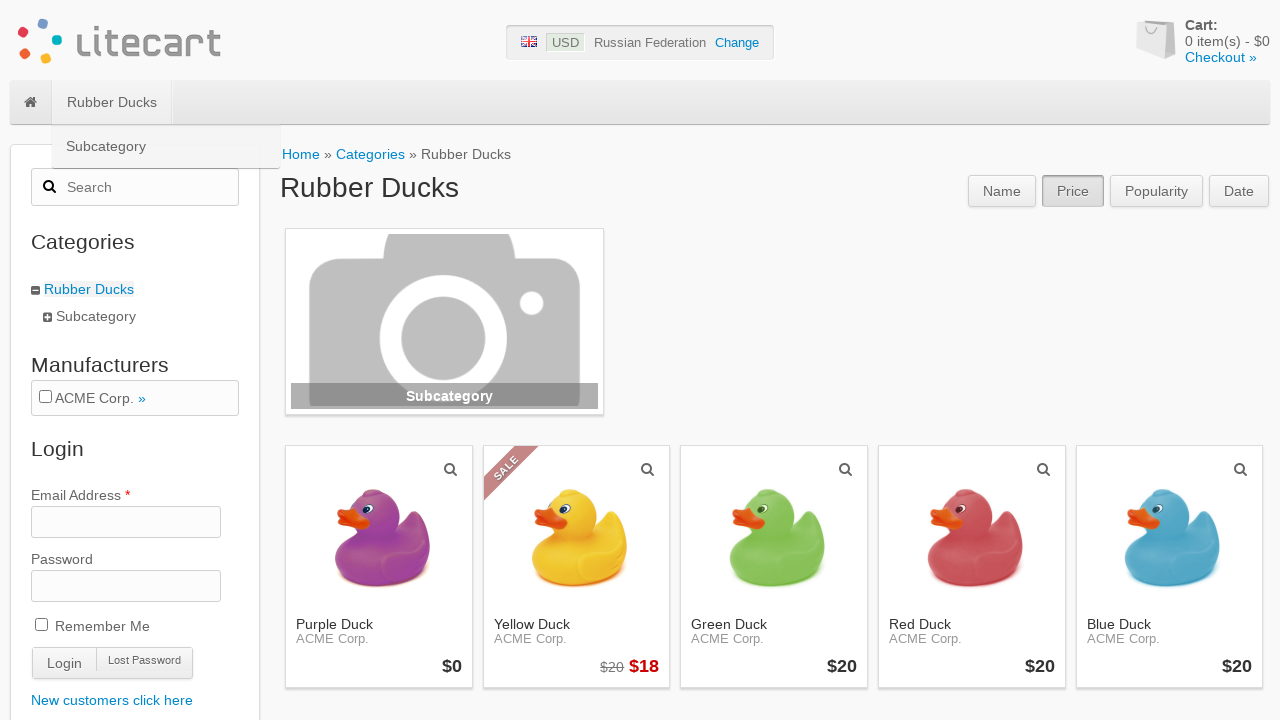

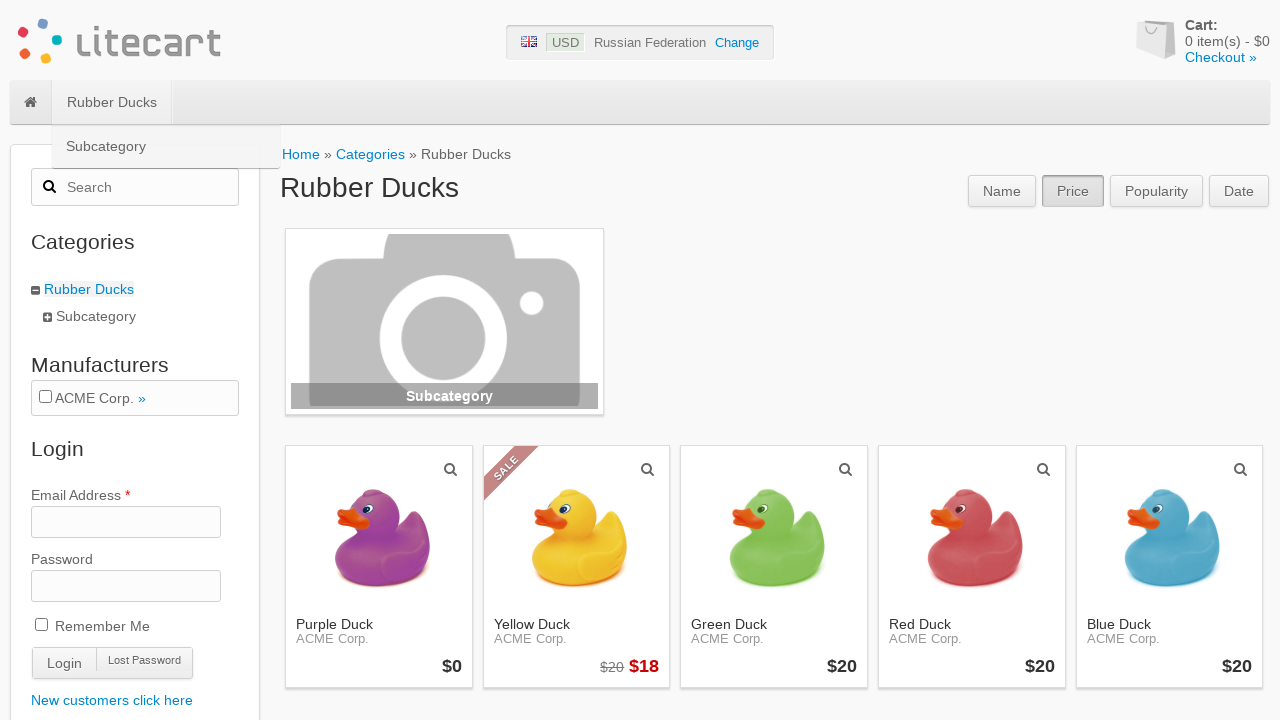